Tests JavaScript alert and confirm dialog handling by triggering alerts, reading their text, and accepting or dismissing them

Starting URL: https://rahulshettyacademy.com/AutomationPractice

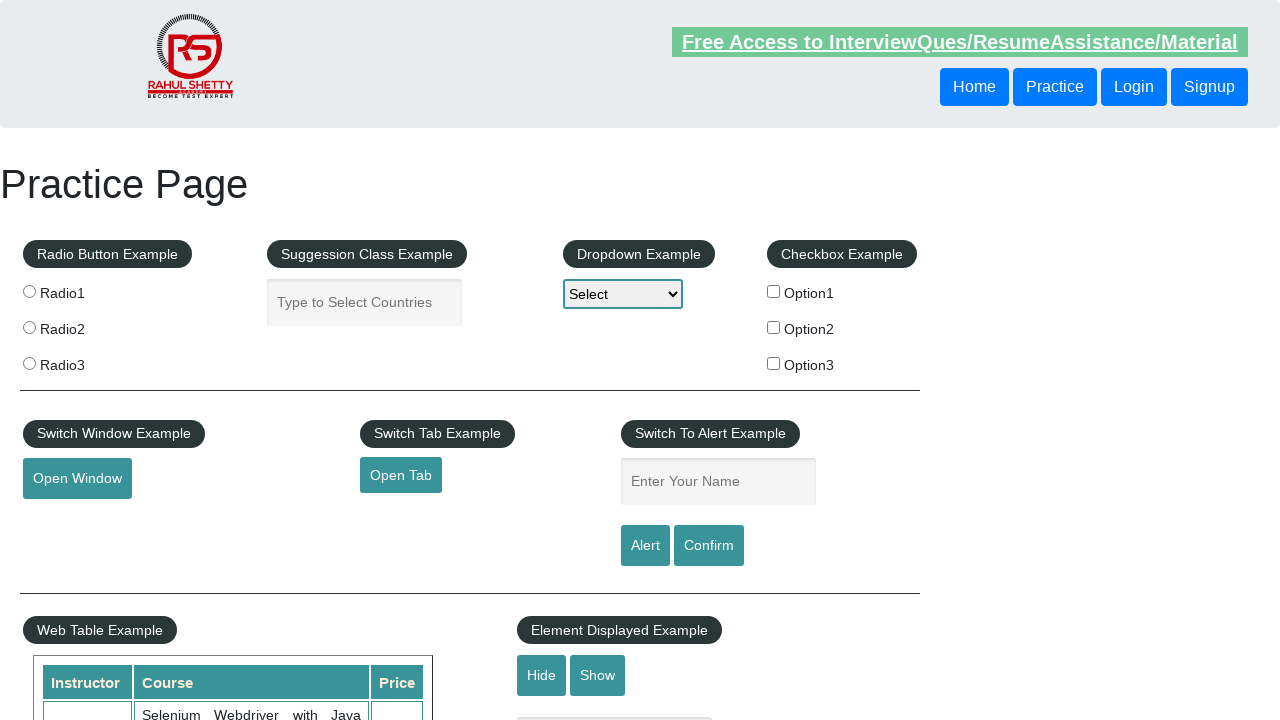

Filled name field with 'rahul' on input#name
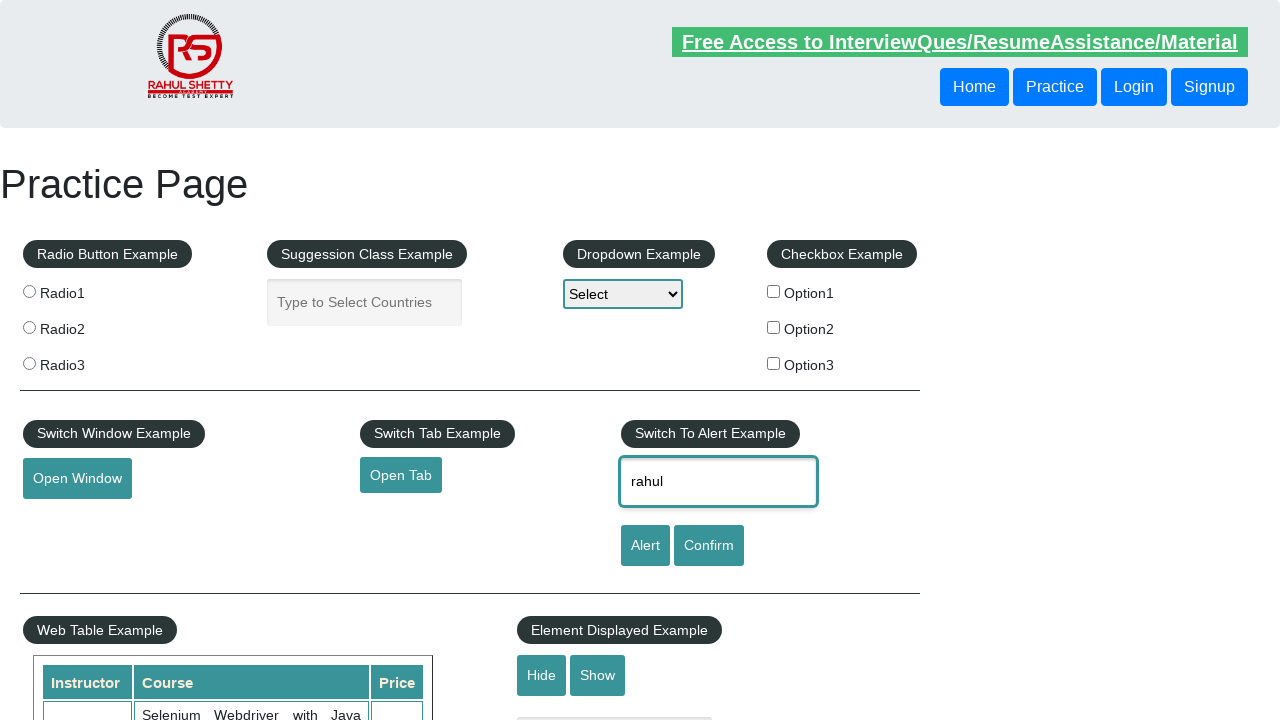

Clicked alert button to trigger JavaScript alert at (645, 546) on input#alertbtn
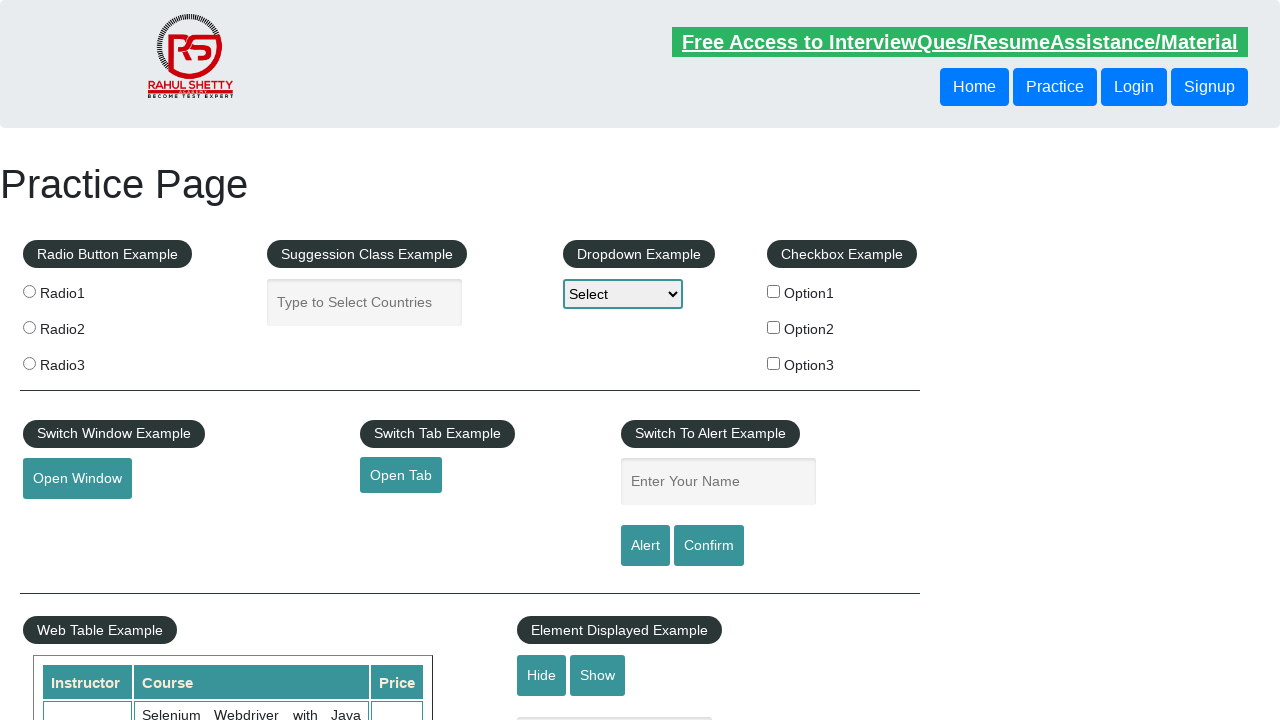

Set up dialog handler to accept alerts
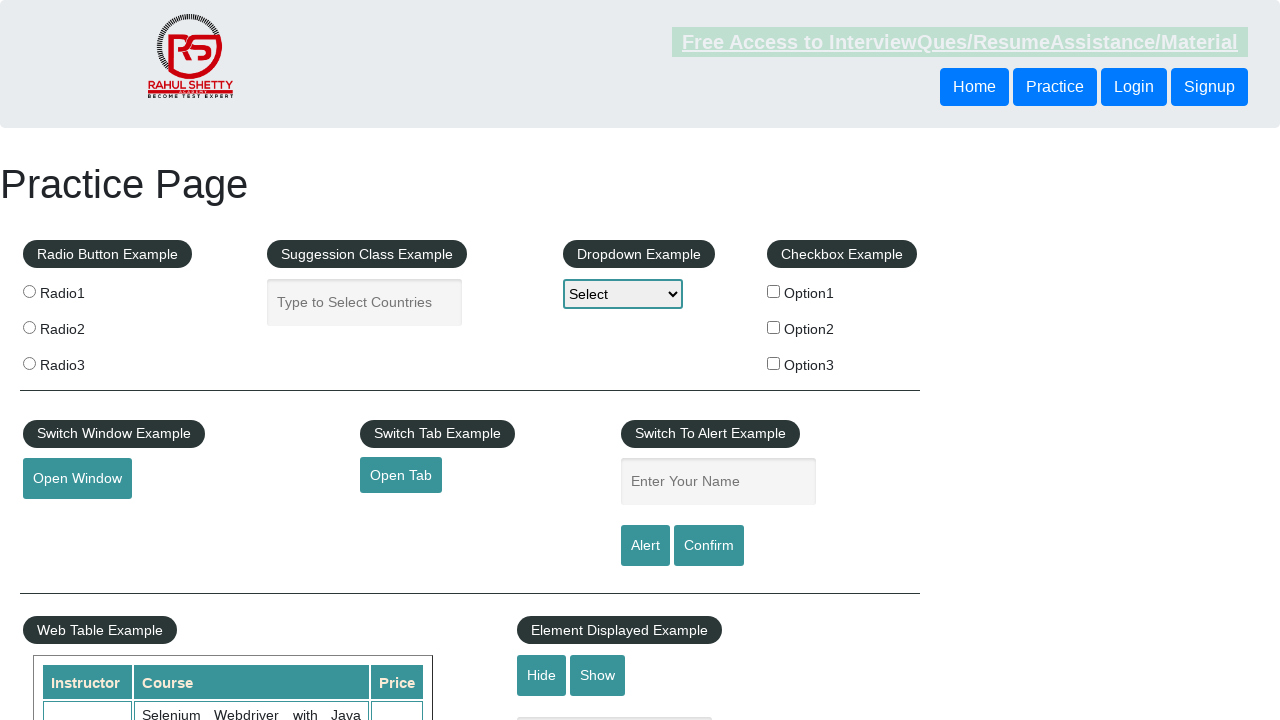

Clicked confirm button to trigger confirm dialog at (709, 546) on xpath=//*[@id='confirmbtn']
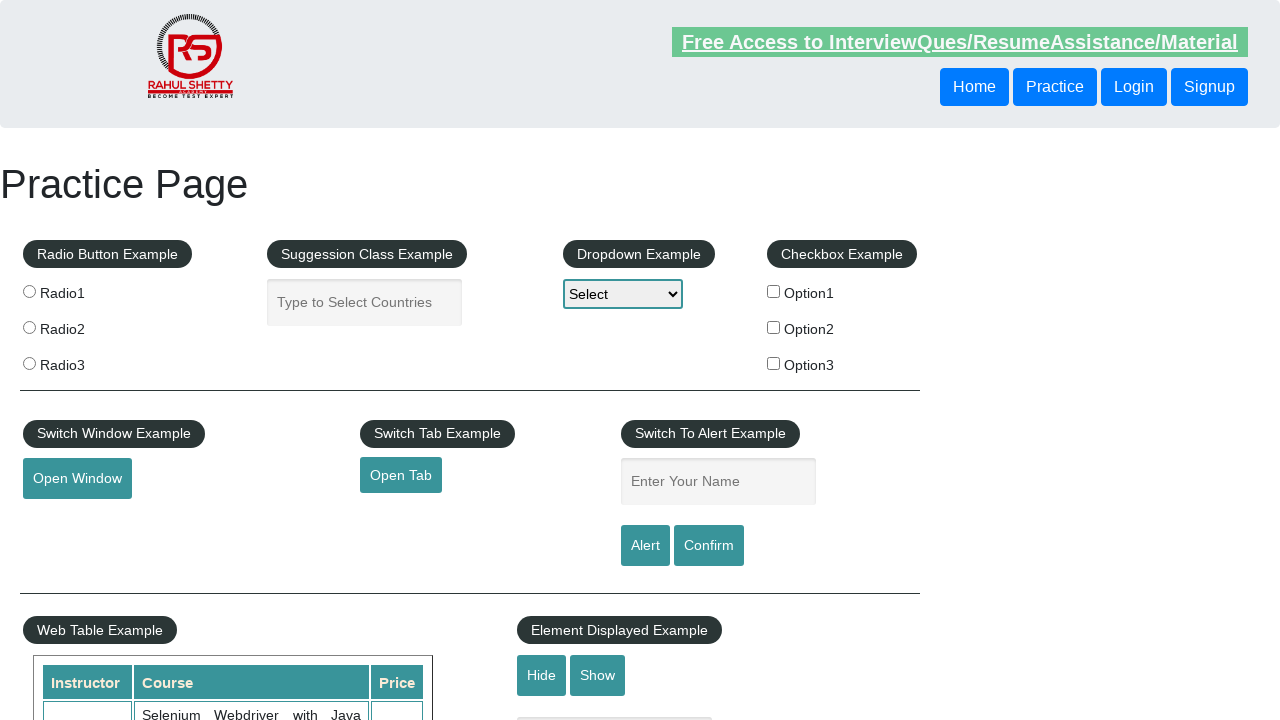

Set up dialog handler to dismiss confirm dialogs
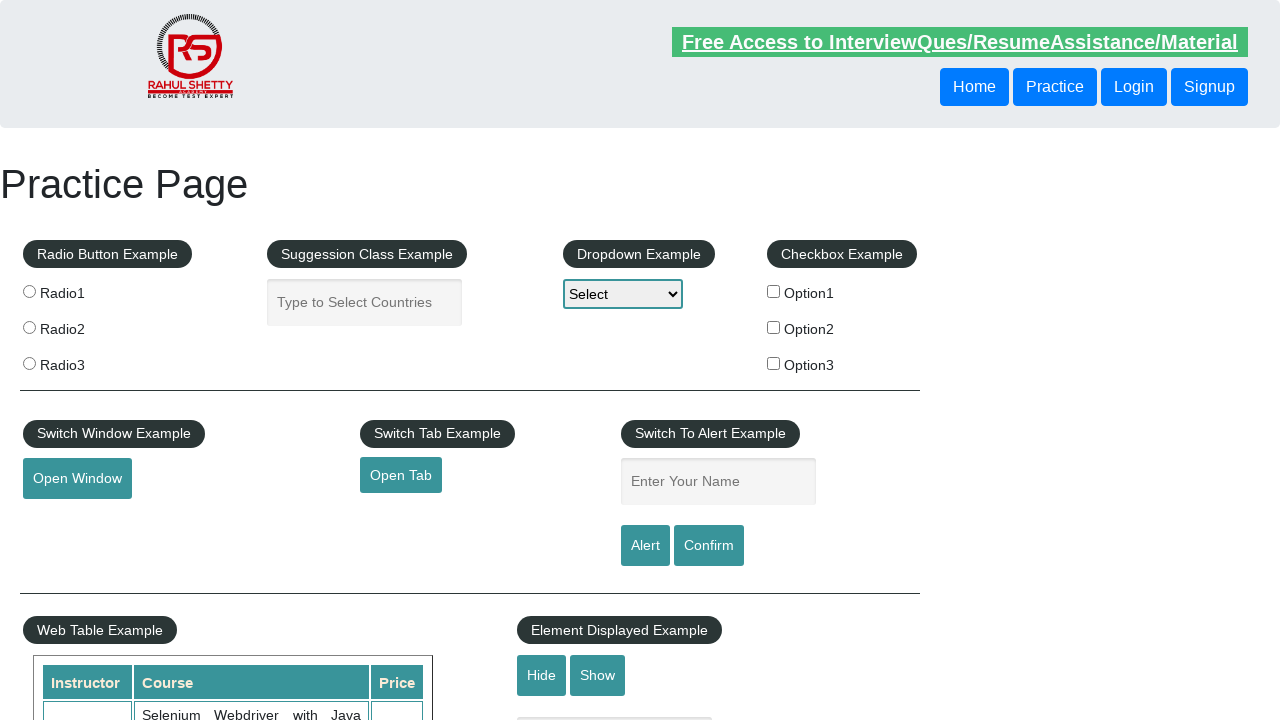

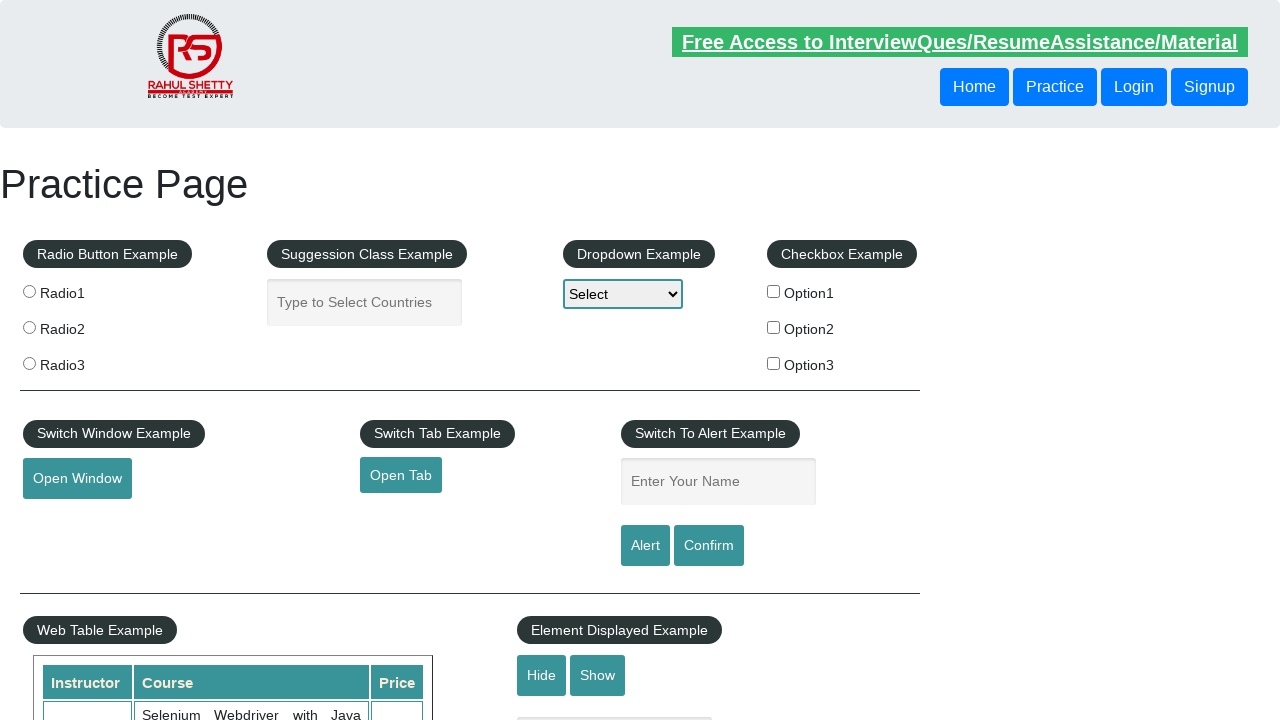